Opens the OrangeHRM demo site and waits for the page to load

Starting URL: https://opensource-demo.orangehrmlive.com/web/index.php/auth/login

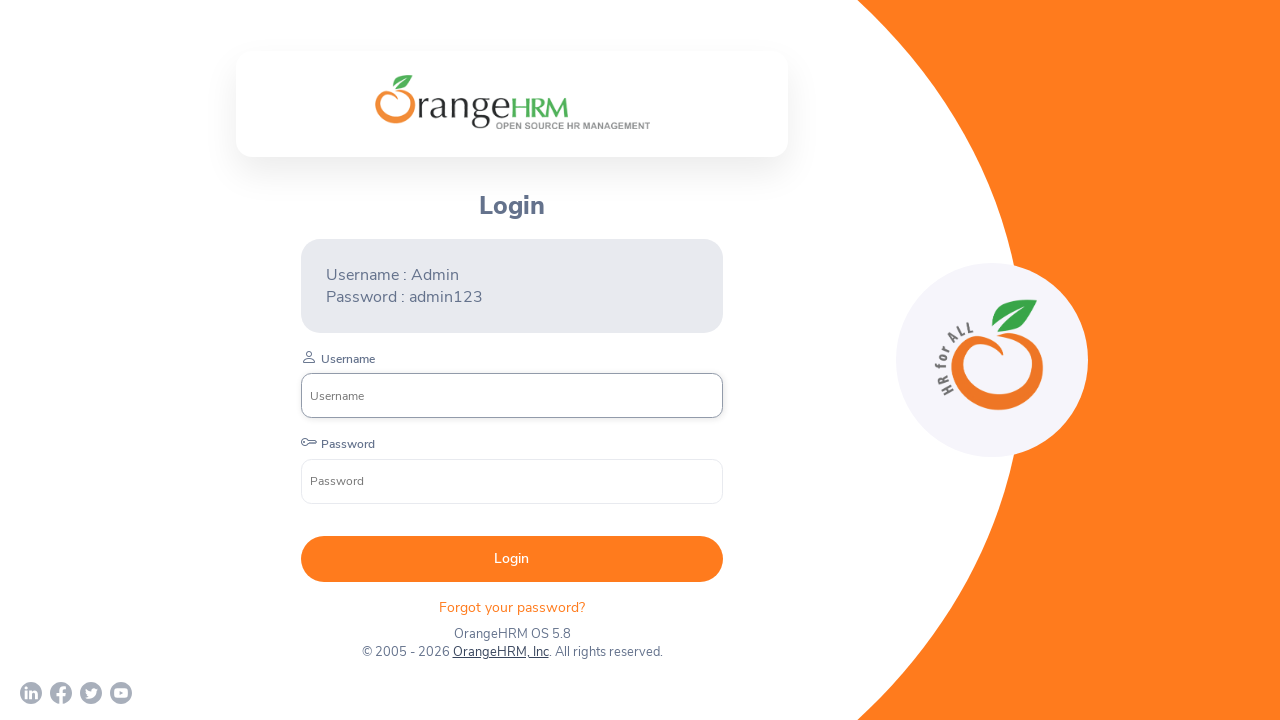

Waited for page to reach networkidle state
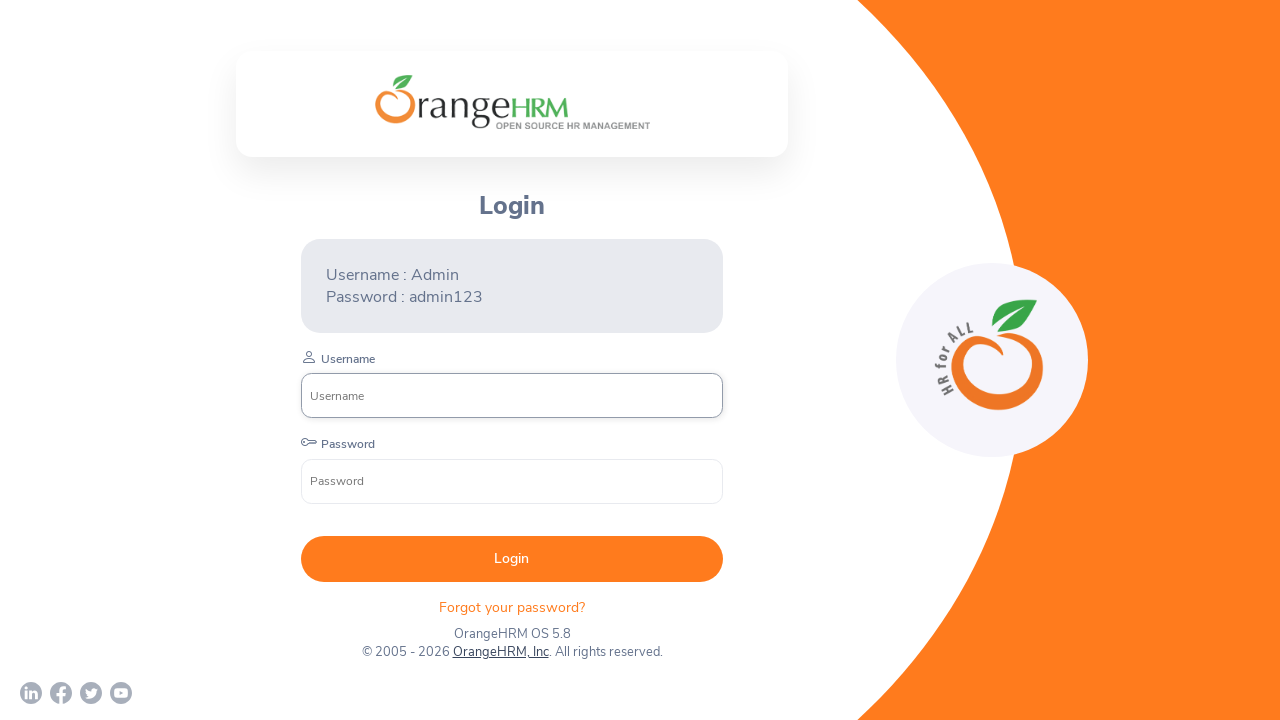

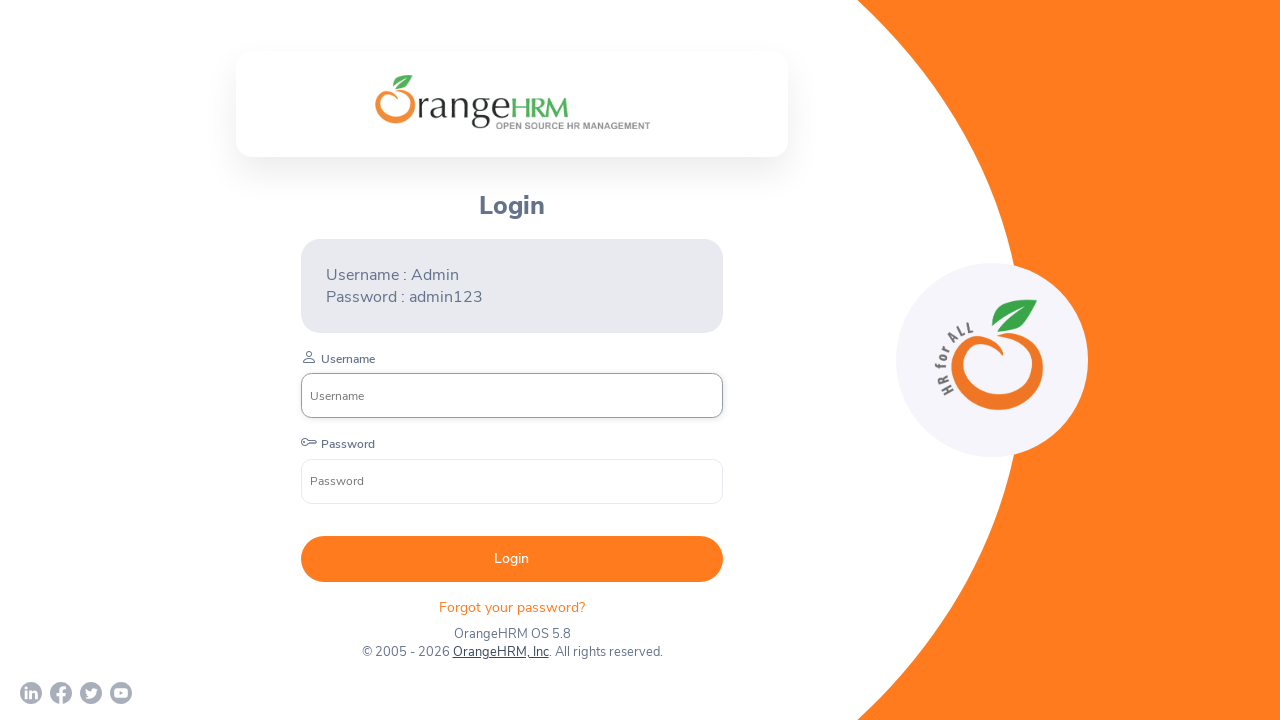